Opens the jQuery UI droppable demo page and maximizes the browser window to full screen.

Starting URL: https://jqueryui.com/droppable/

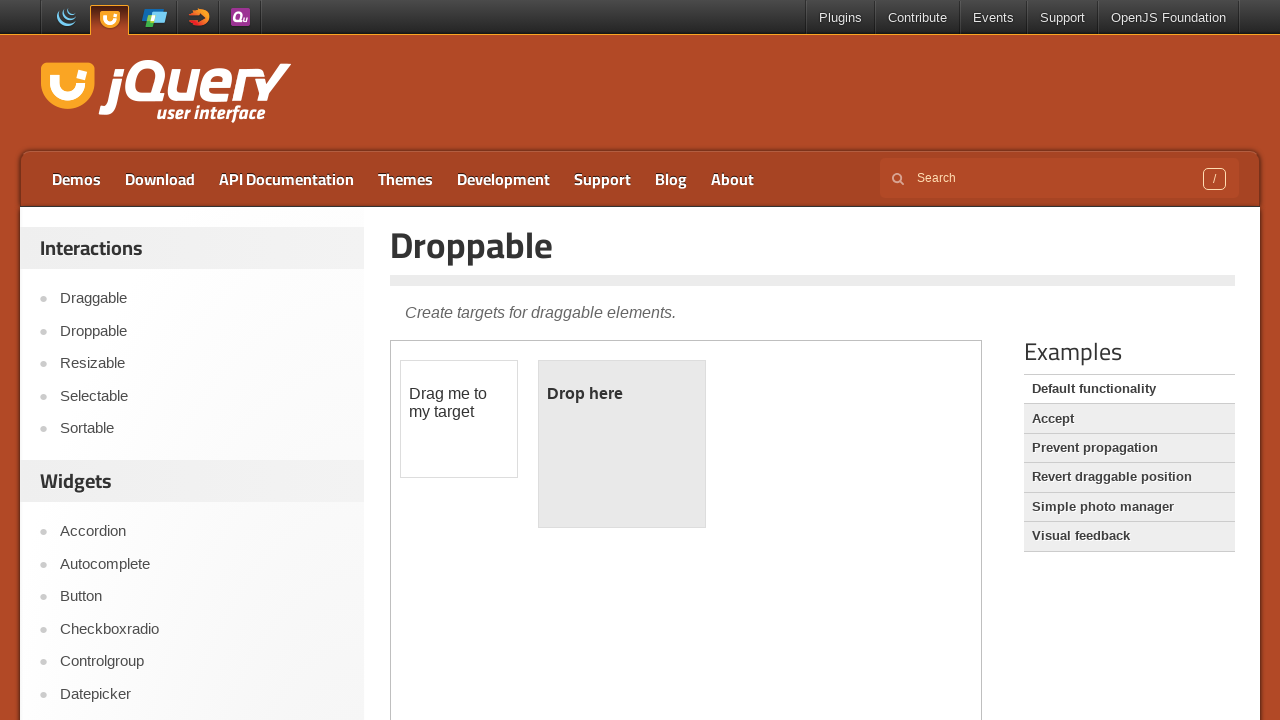

Set viewport size to 1920x1080 to maximize browser window
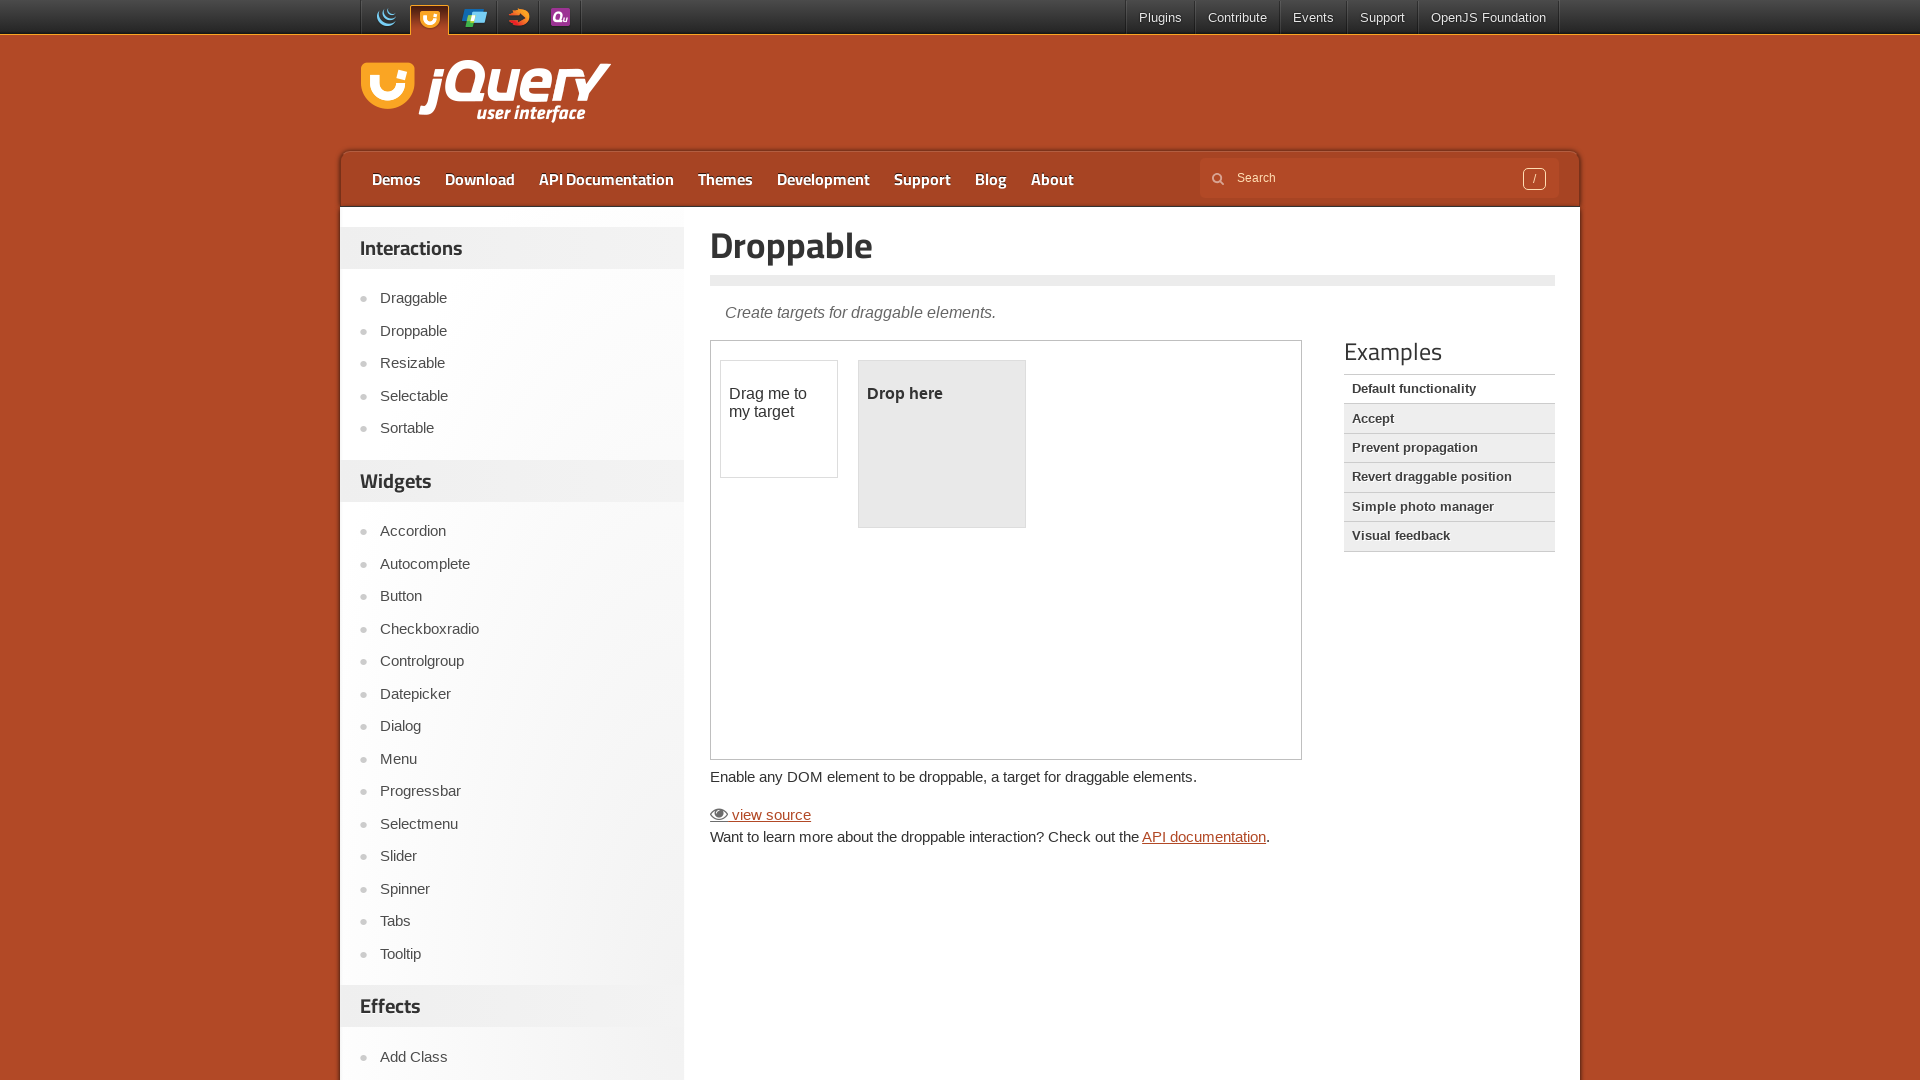

jQuery UI droppable demo page loaded and entry title visible
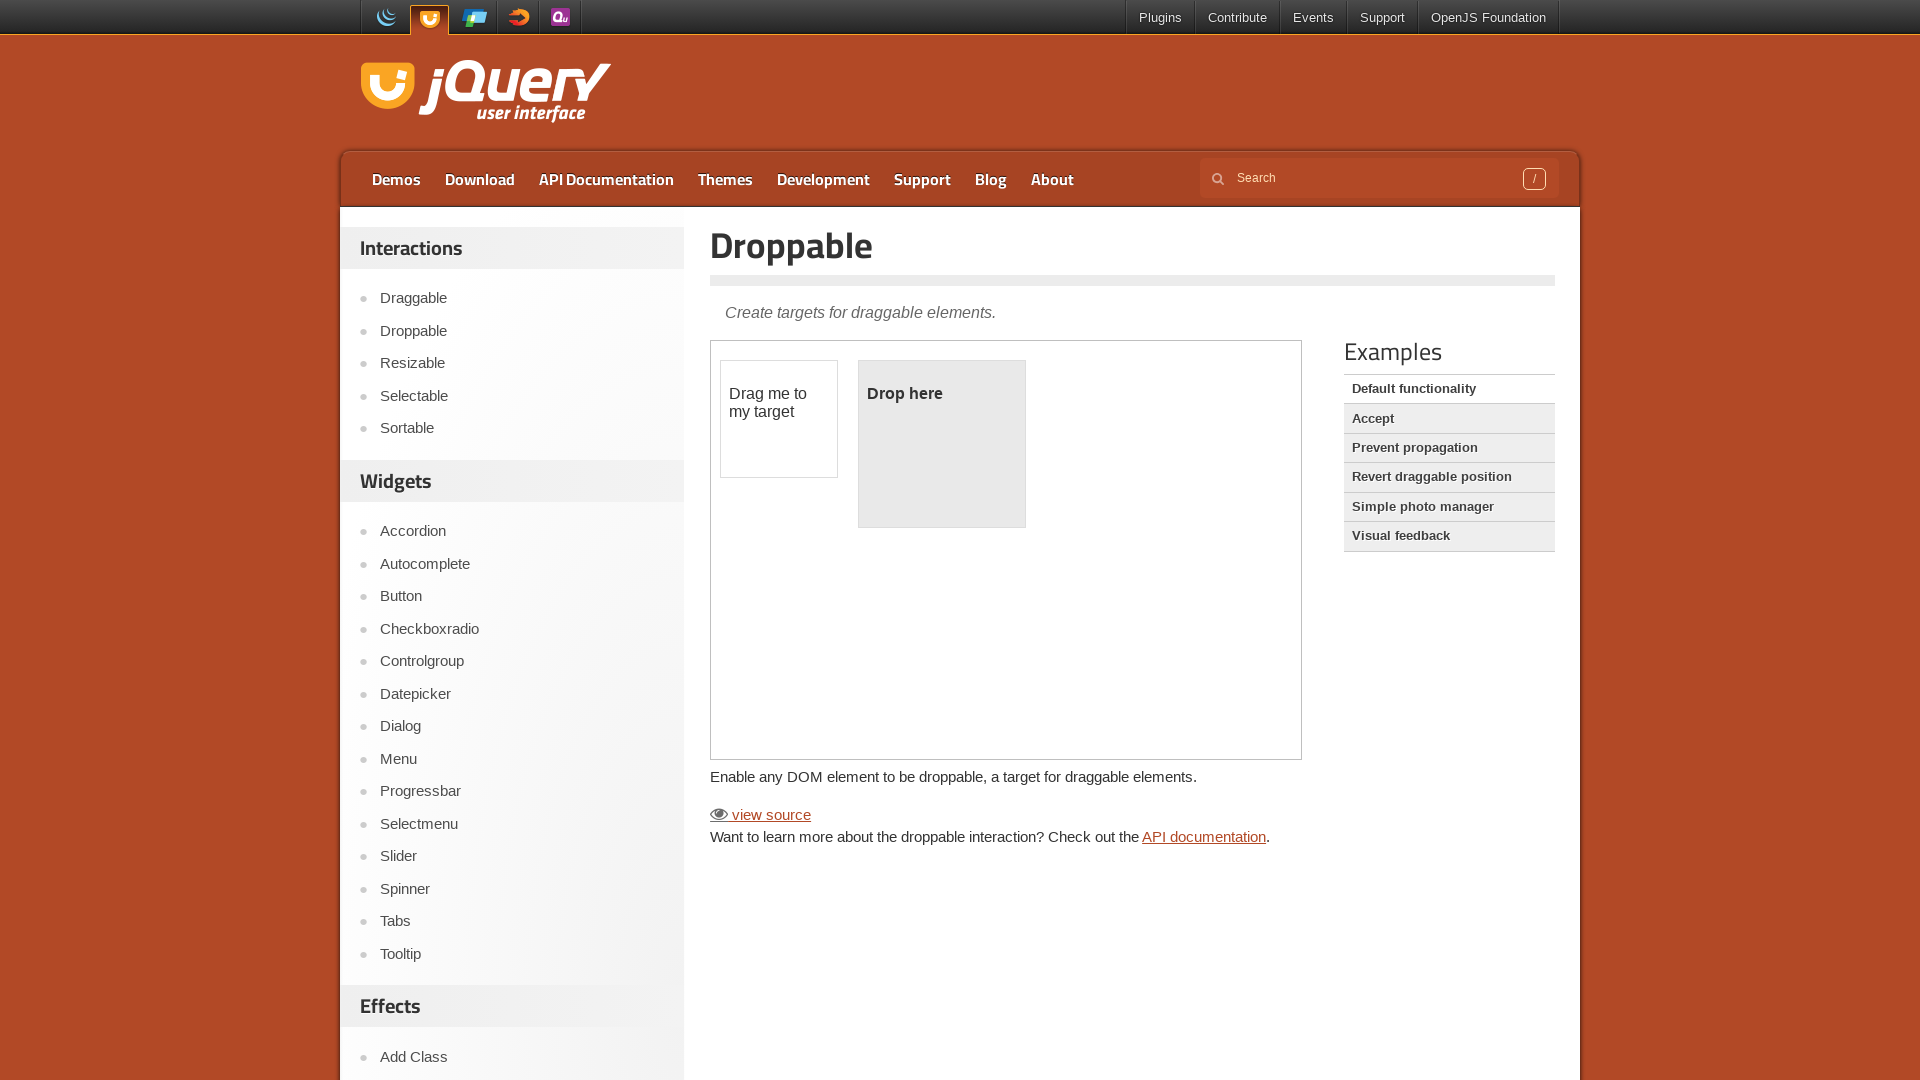

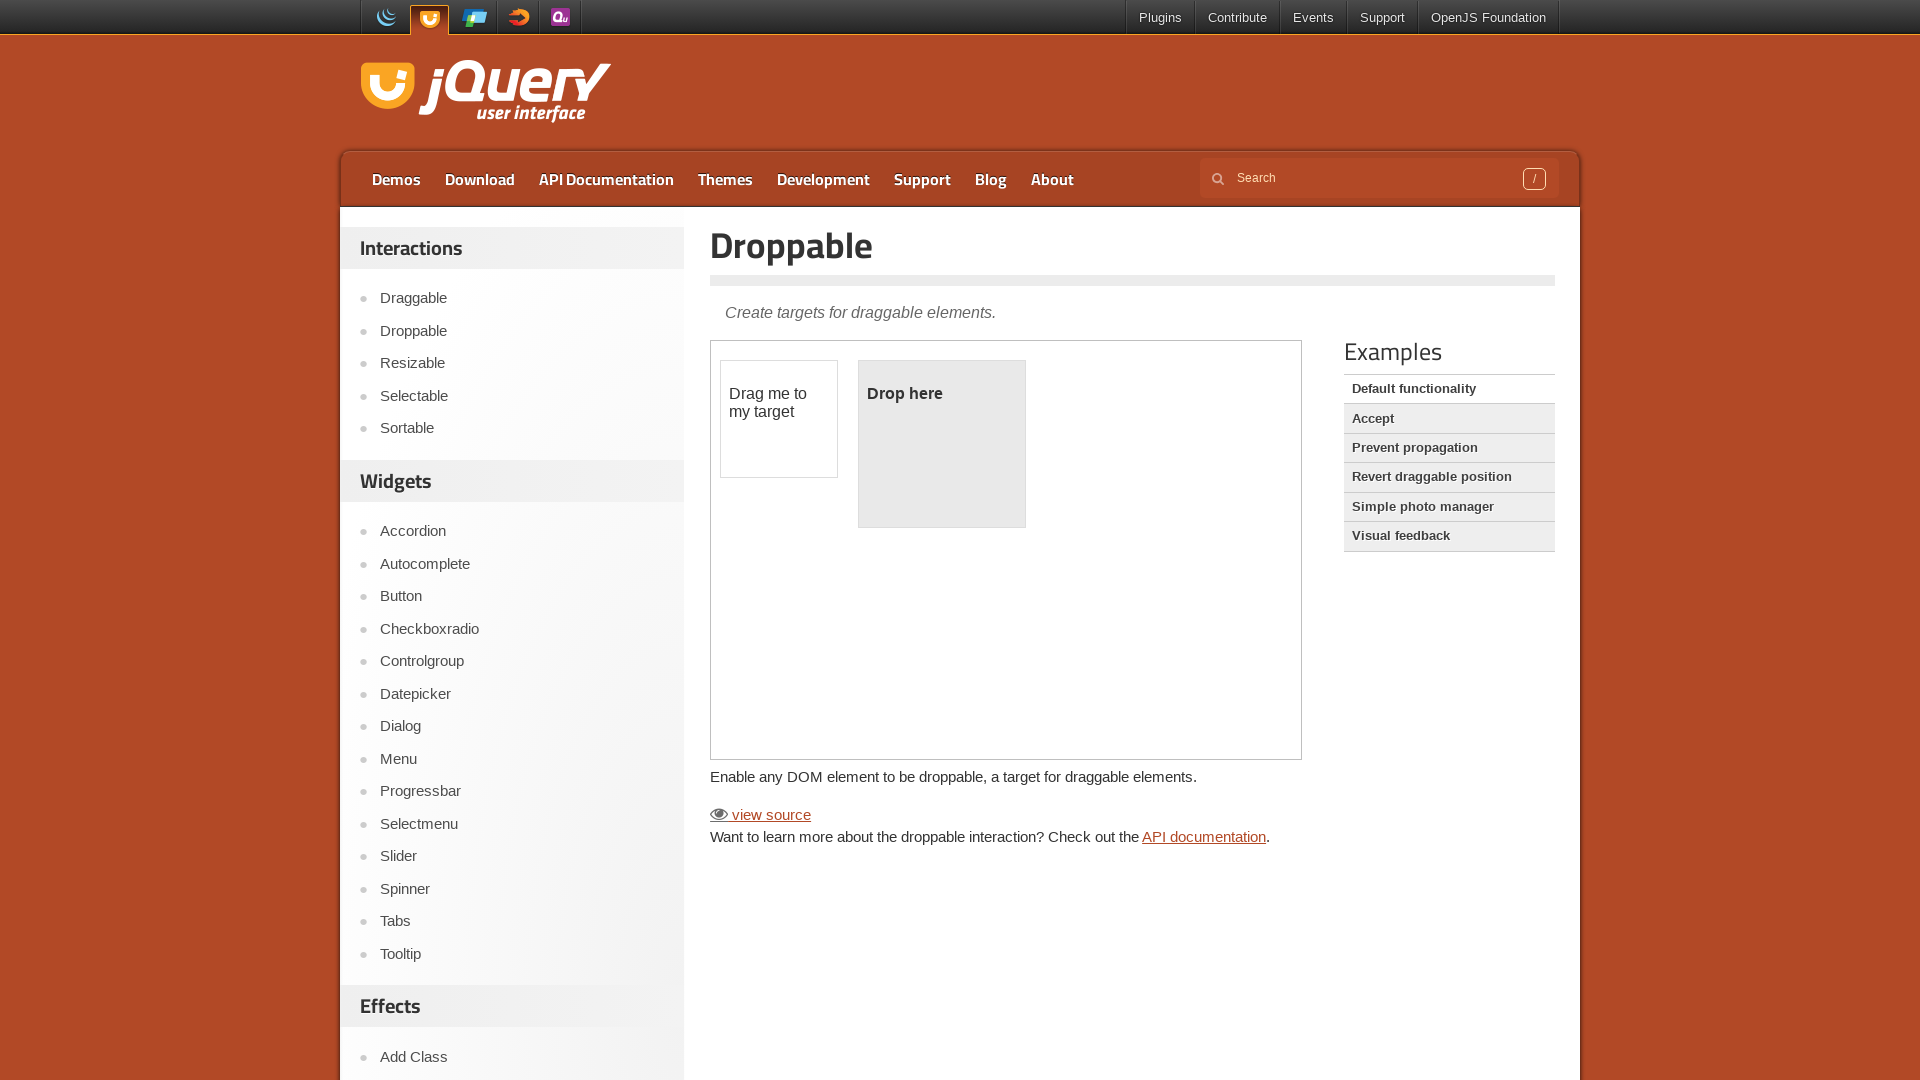